Tests that the page title does not contain the word "Rest"

Starting URL: https://www.duolingo.com/

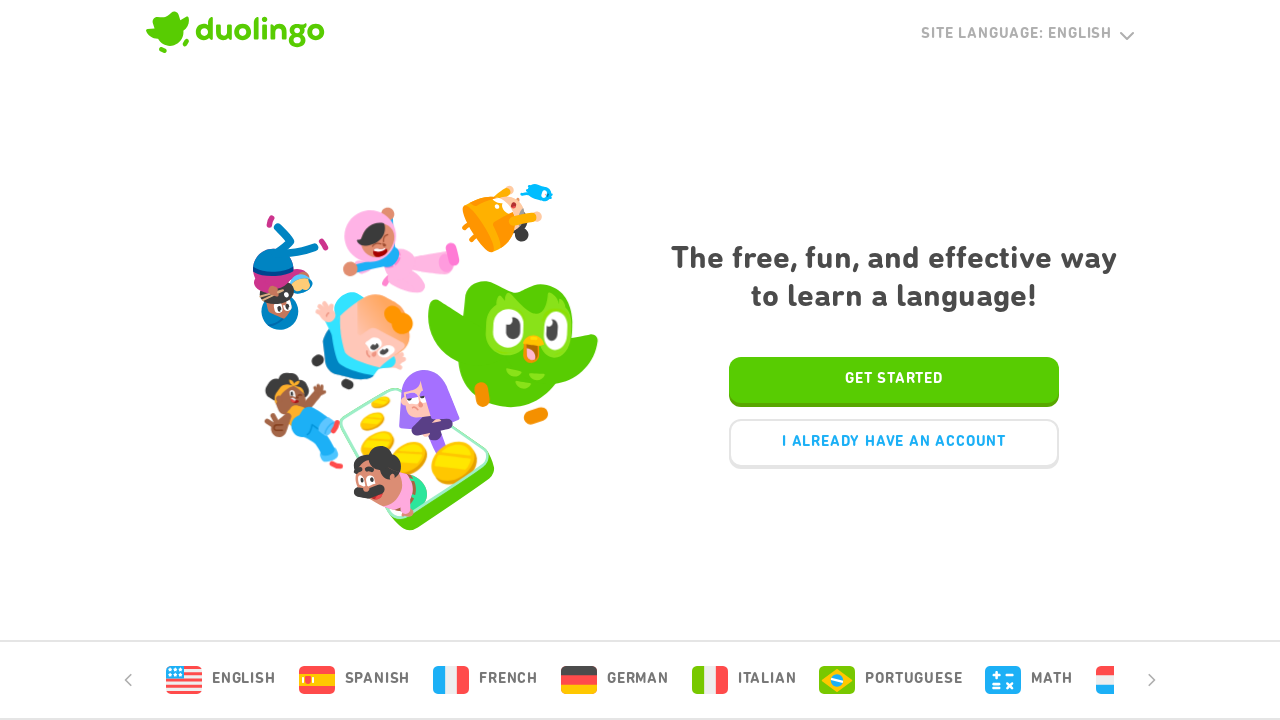

Retrieved page title from Duolingo homepage
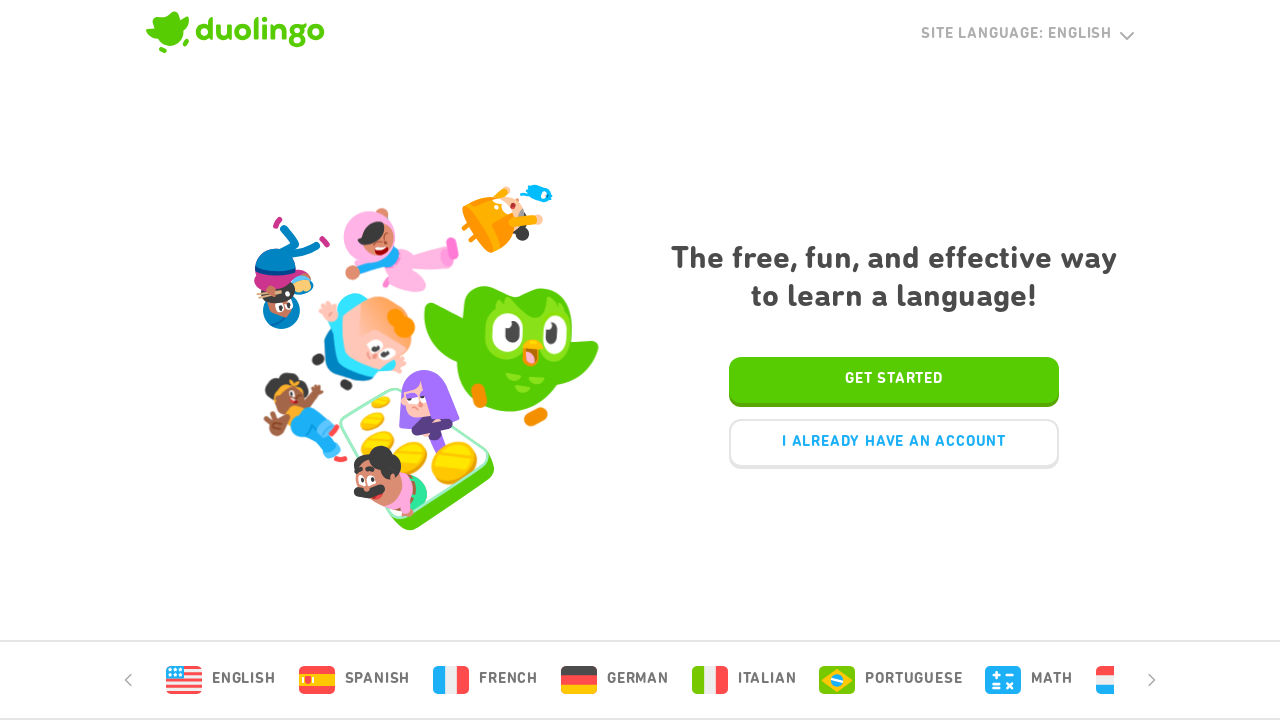

Verified page title does not contain 'Rest'
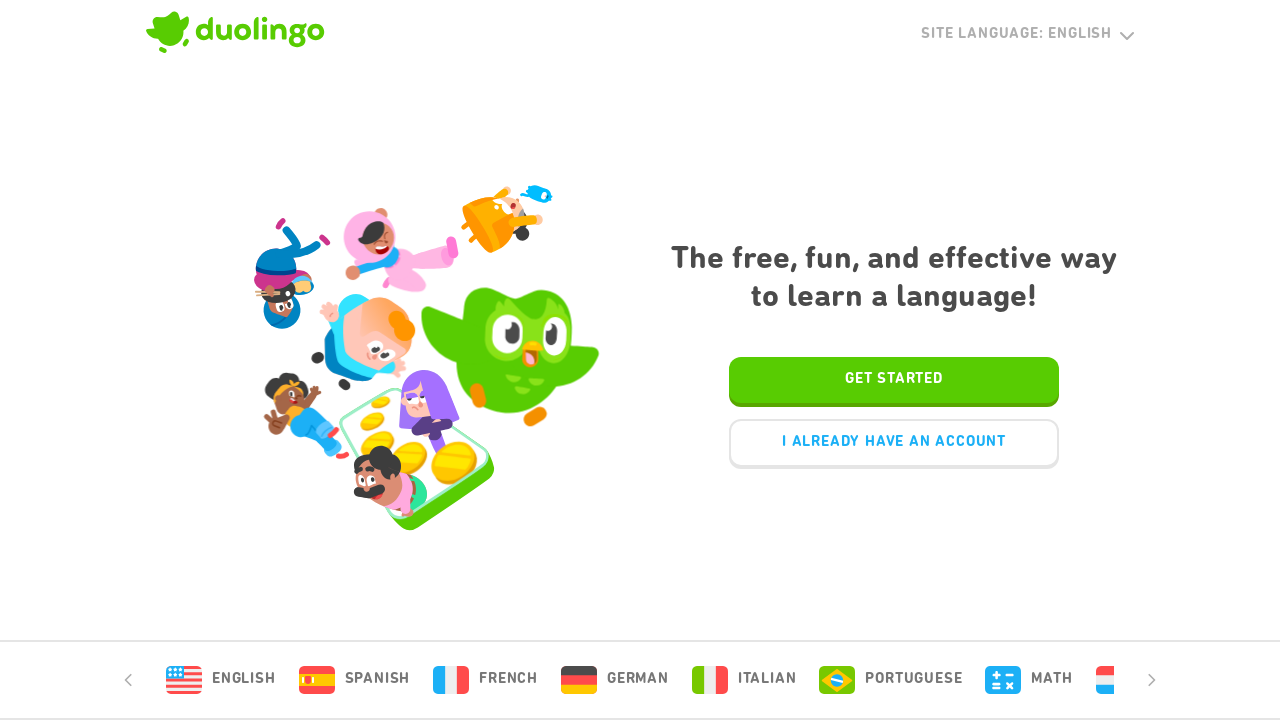

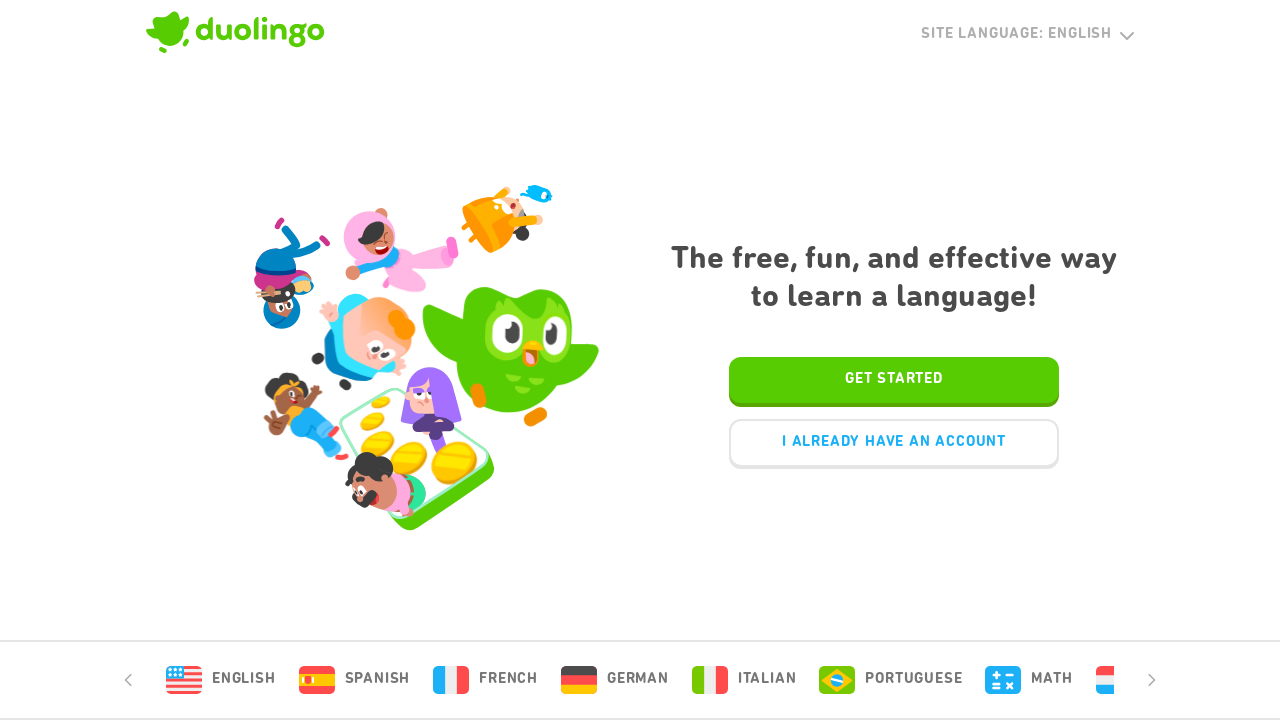